Navigates to the DemoQA homepage and verifies that the page URL matches the expected URL

Starting URL: https://demoqa.com/

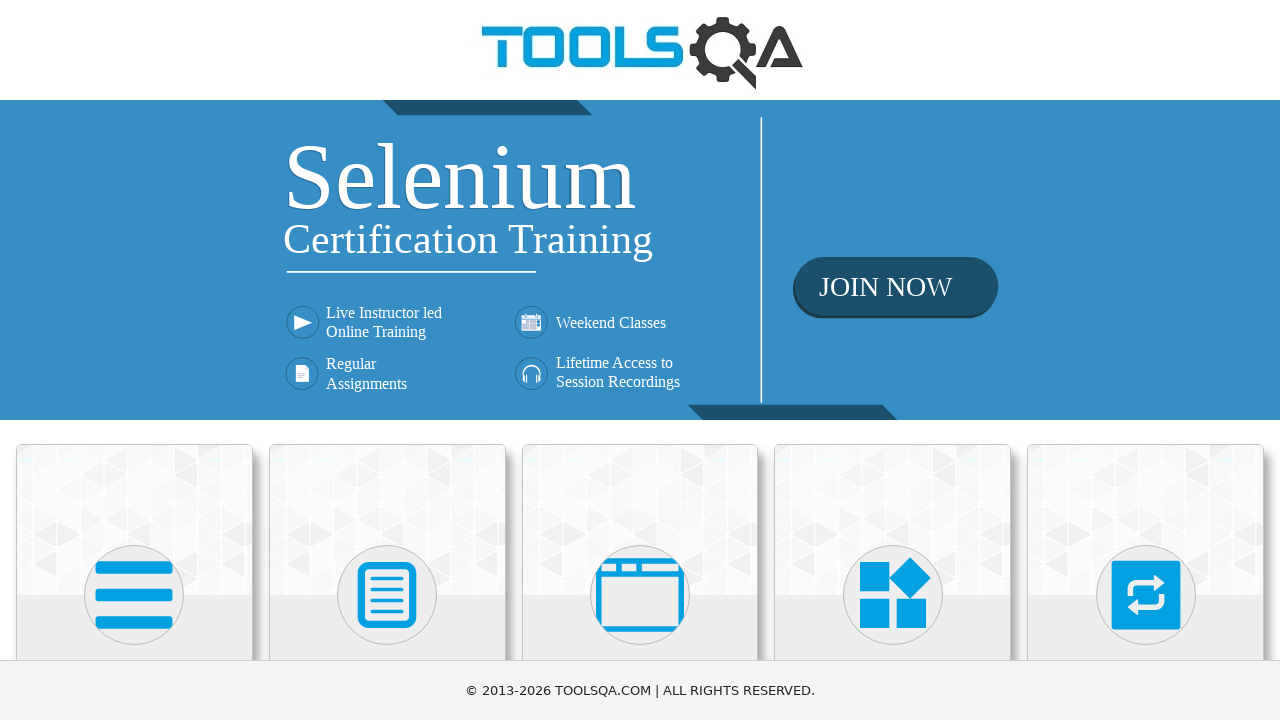

Navigated to DemoQA homepage at https://demoqa.com/
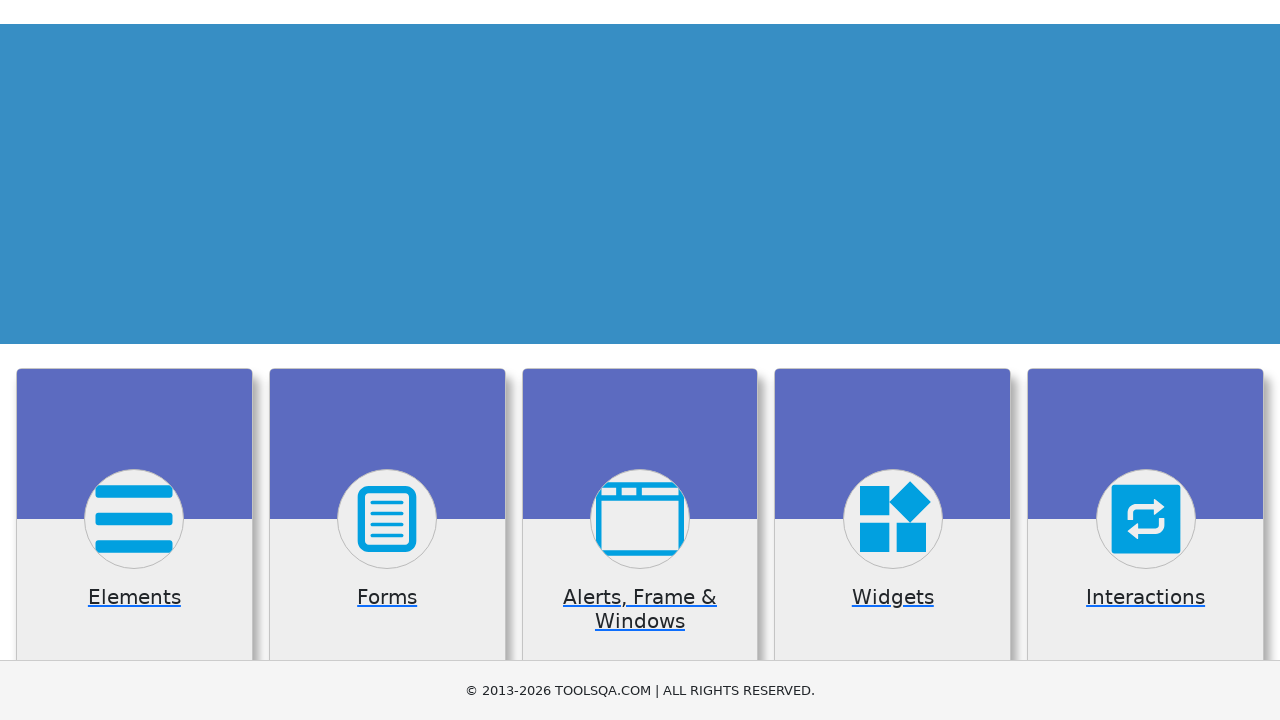

Verified page URL matches expected URL https://demoqa.com/
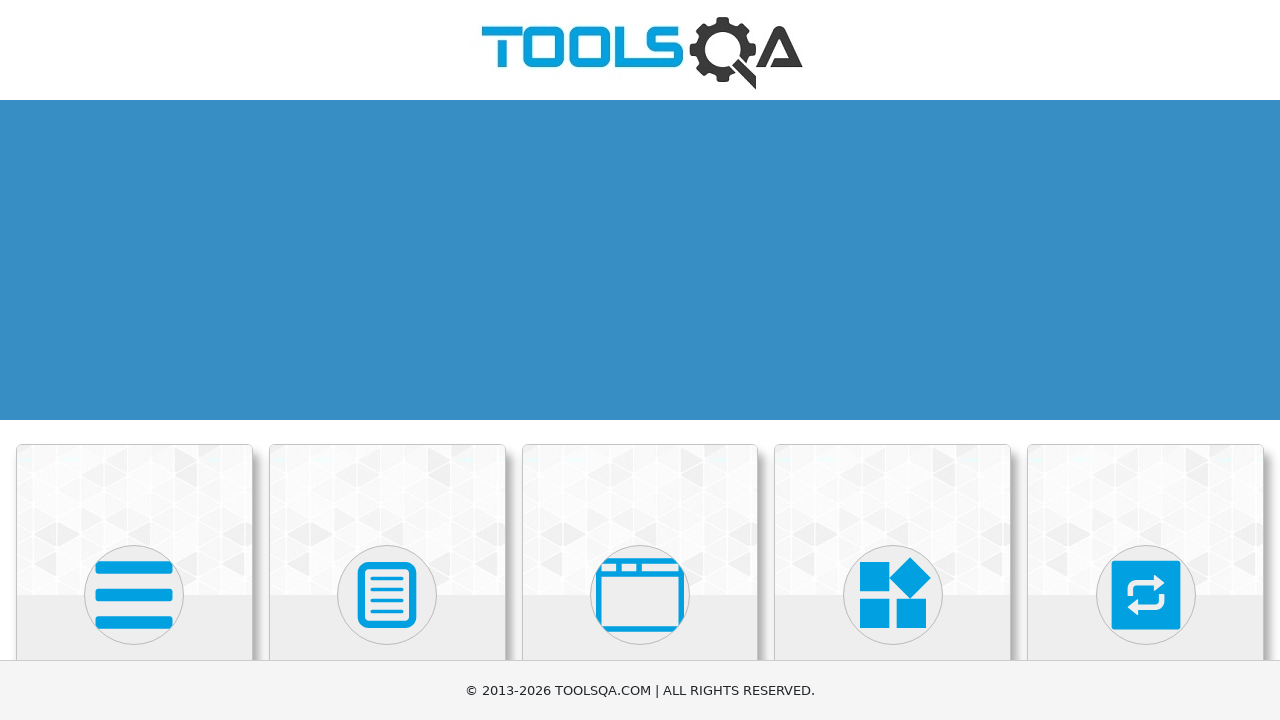

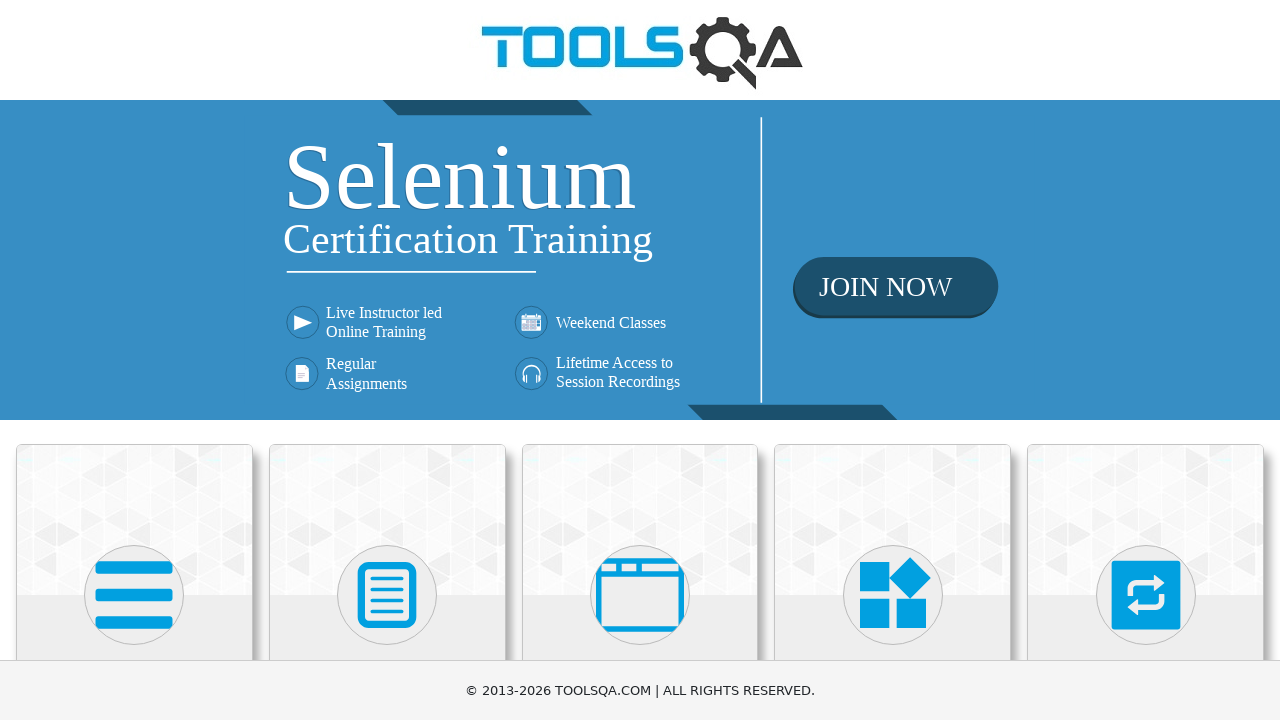